Tests drag and drop functionality by dragging an element from source to destination using click-and-hold action

Starting URL: https://jqueryui.com/droppable/

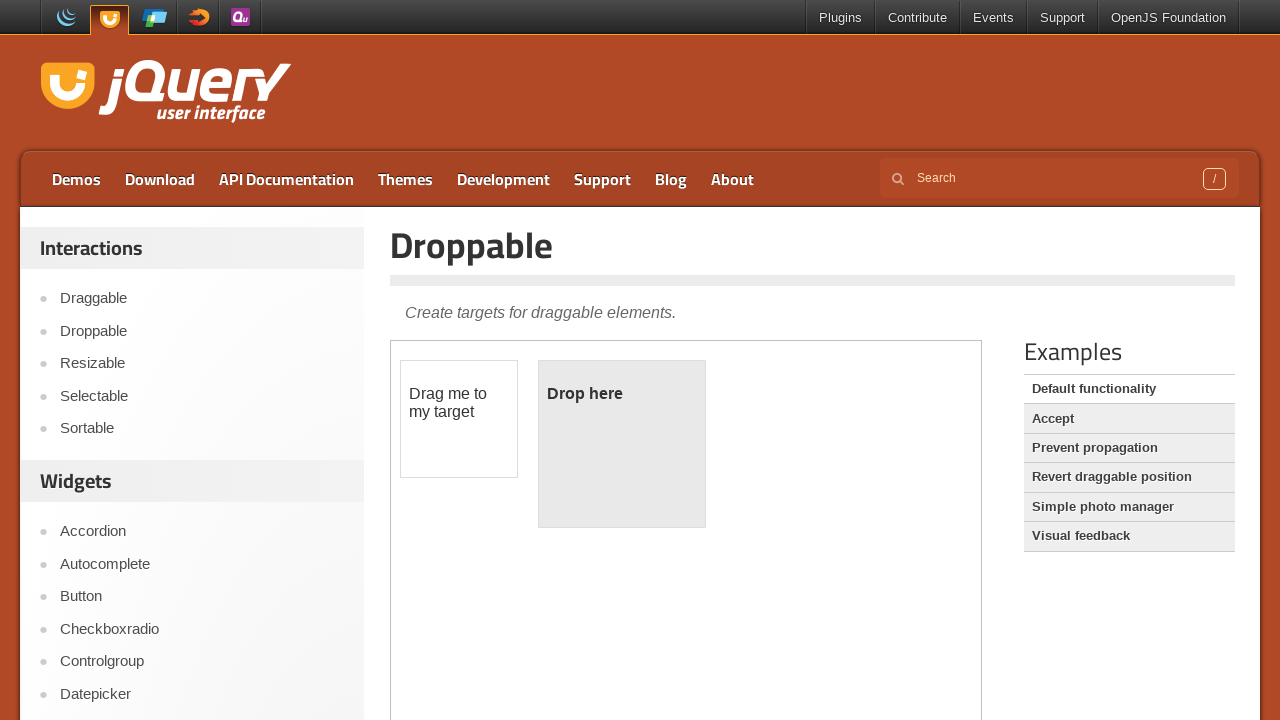

Located demo iframe
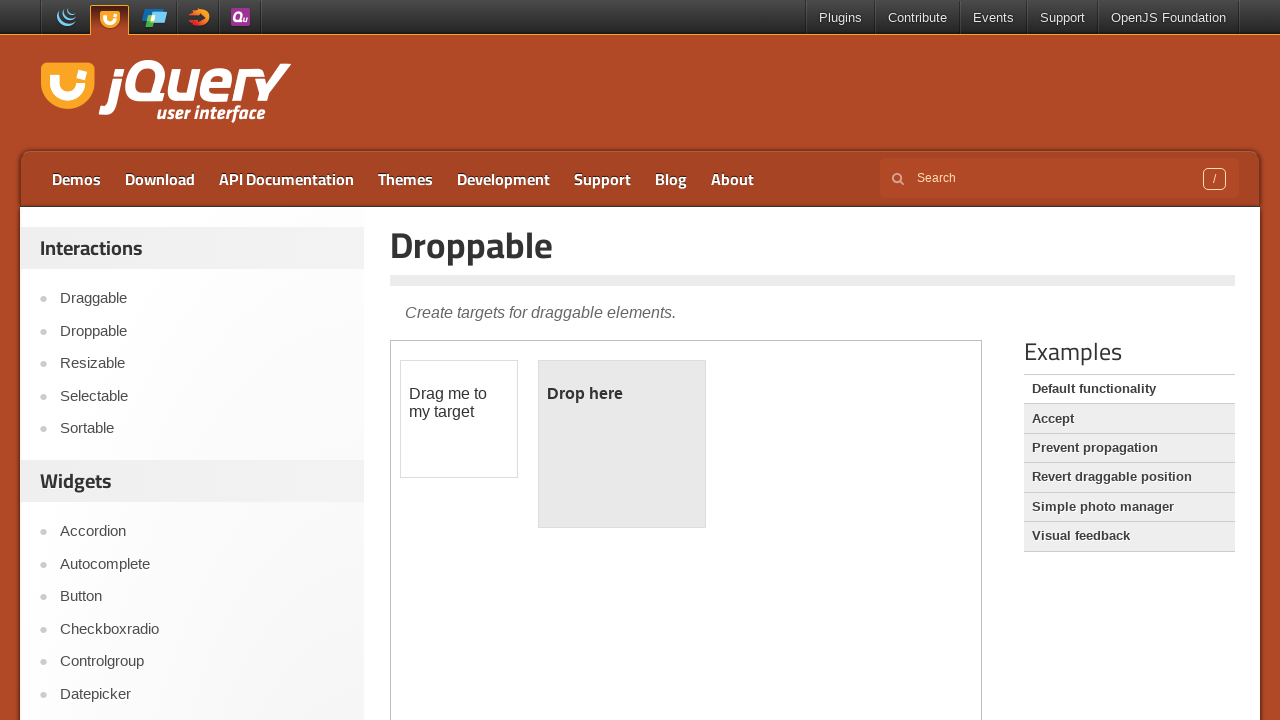

Located draggable source element
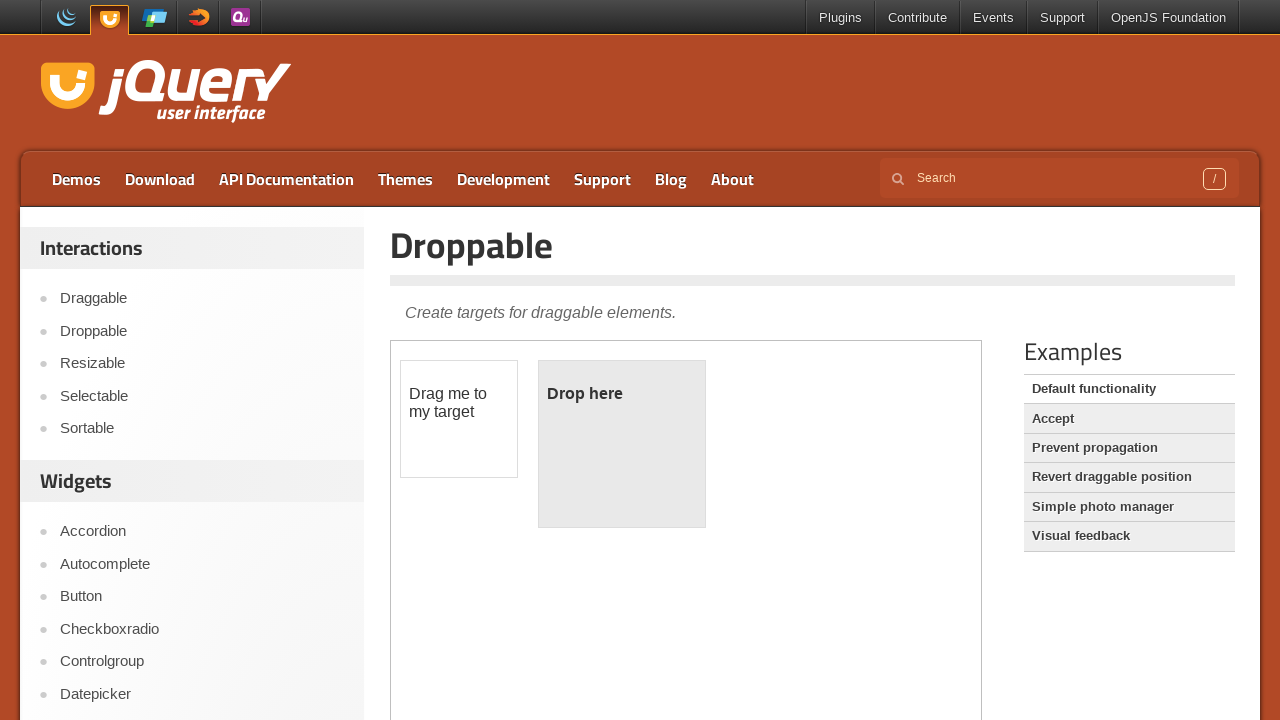

Located droppable destination element
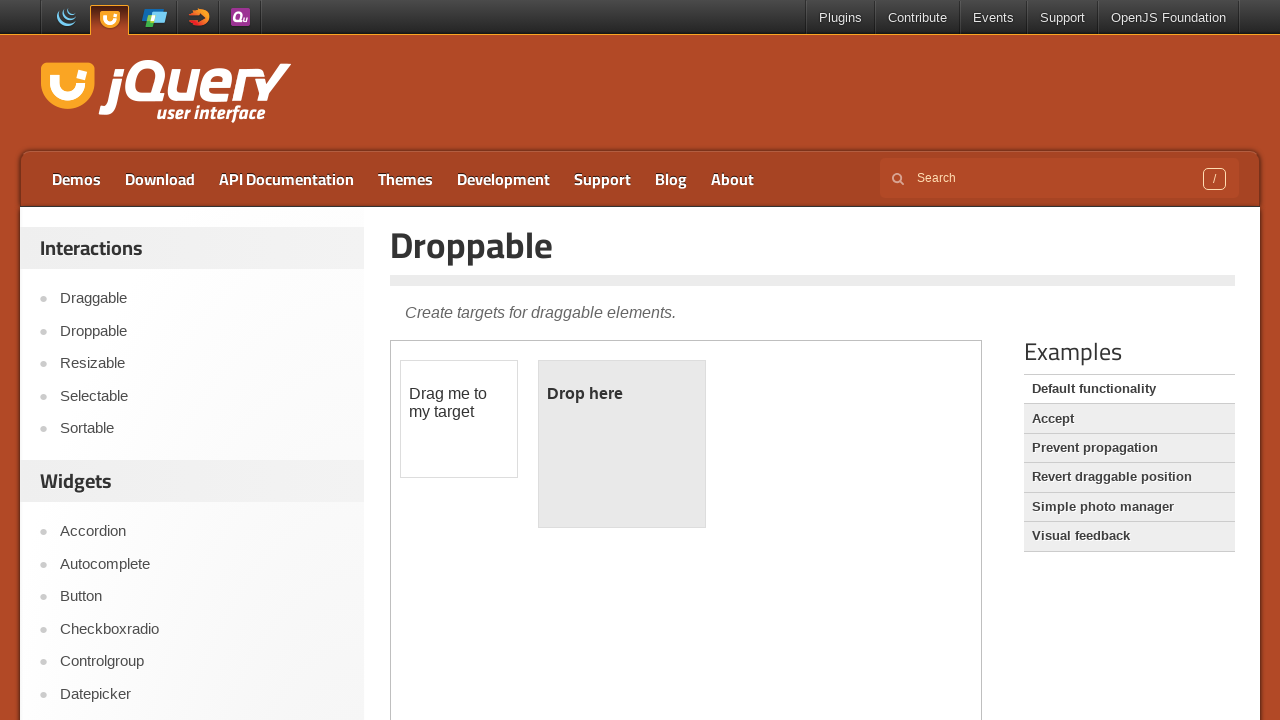

Performed drag and drop action from source to destination element at (622, 444)
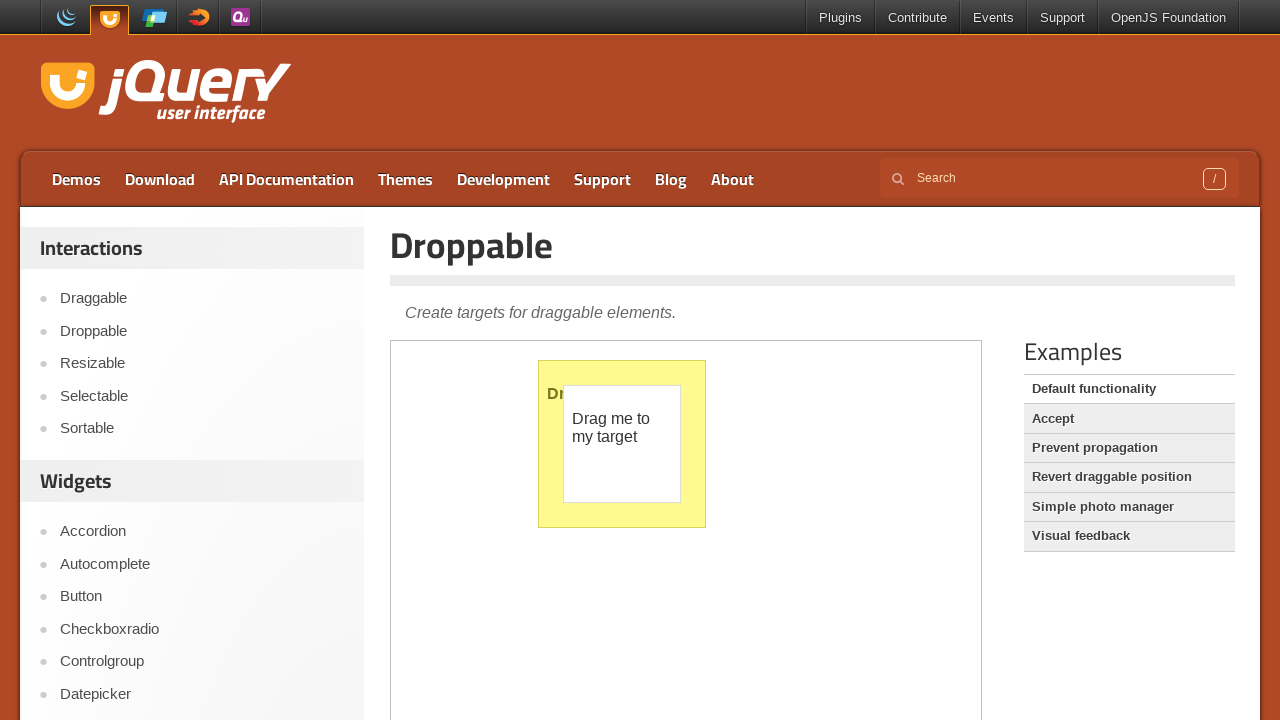

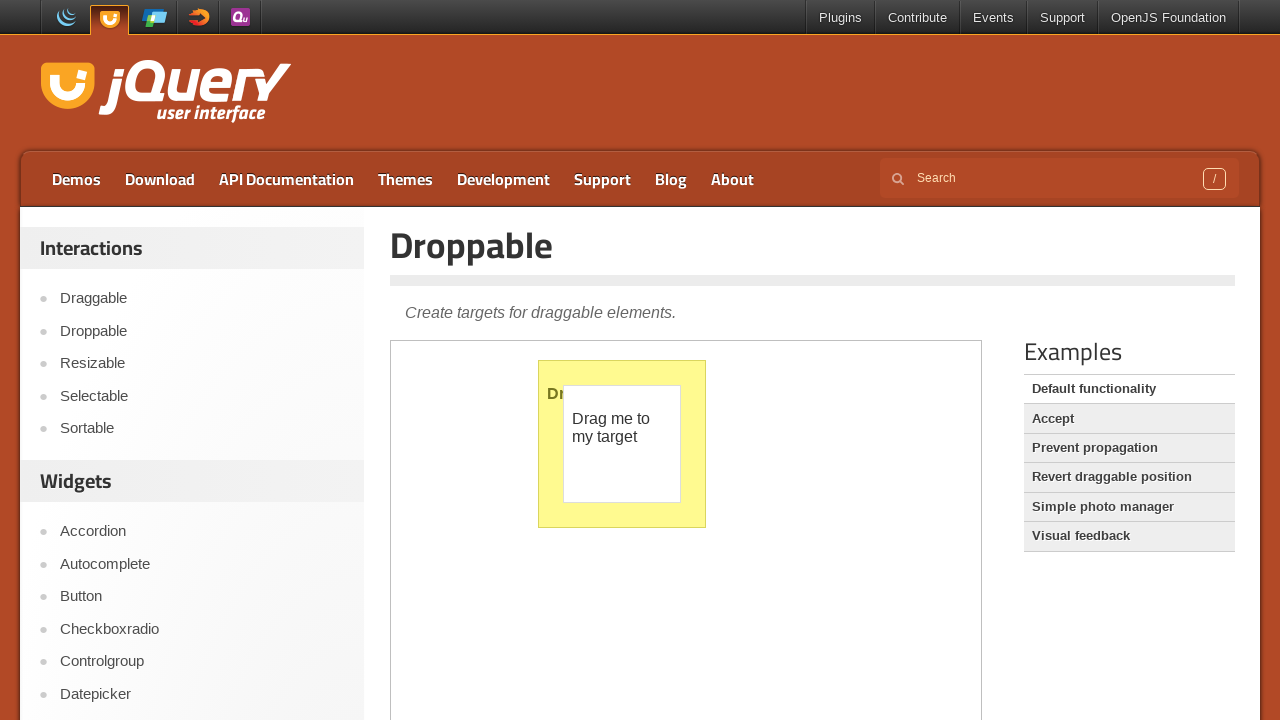